Tests Radio Button functionality by clicking on Yes and Impressive radio buttons

Starting URL: https://demoqa.com/elements

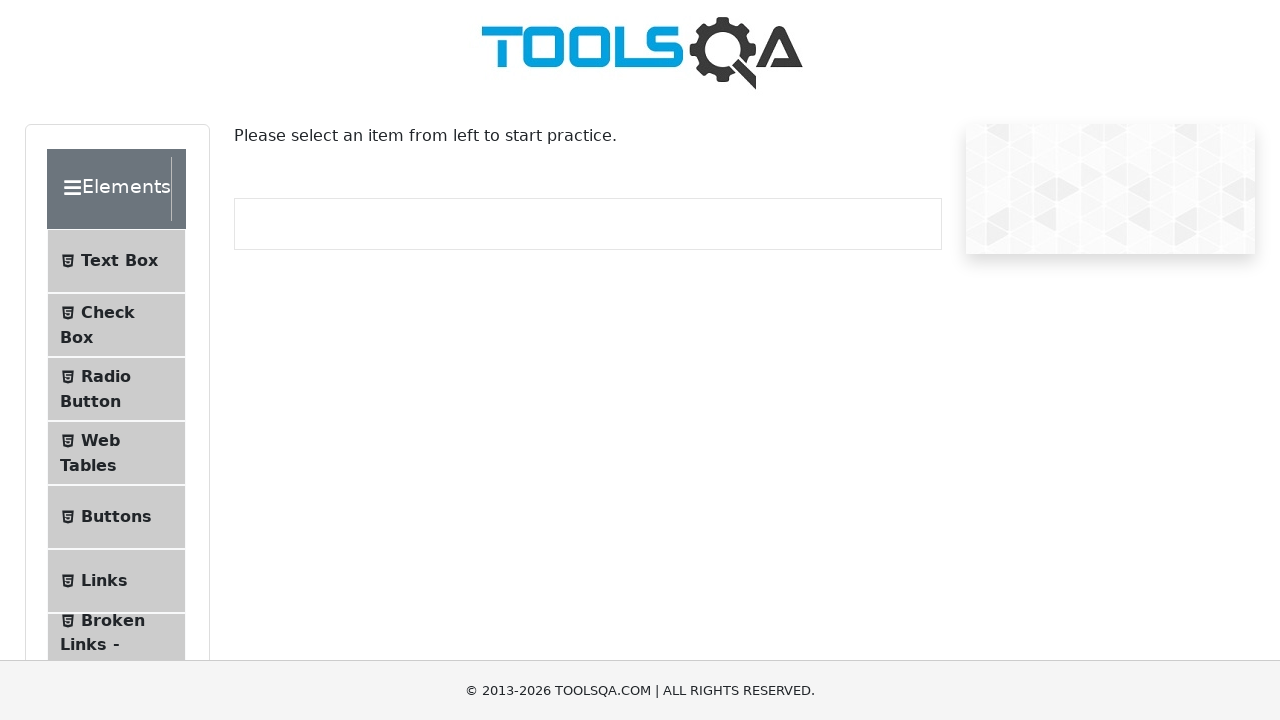

Clicked on Radio button menu item at (116, 389) on li#item-2
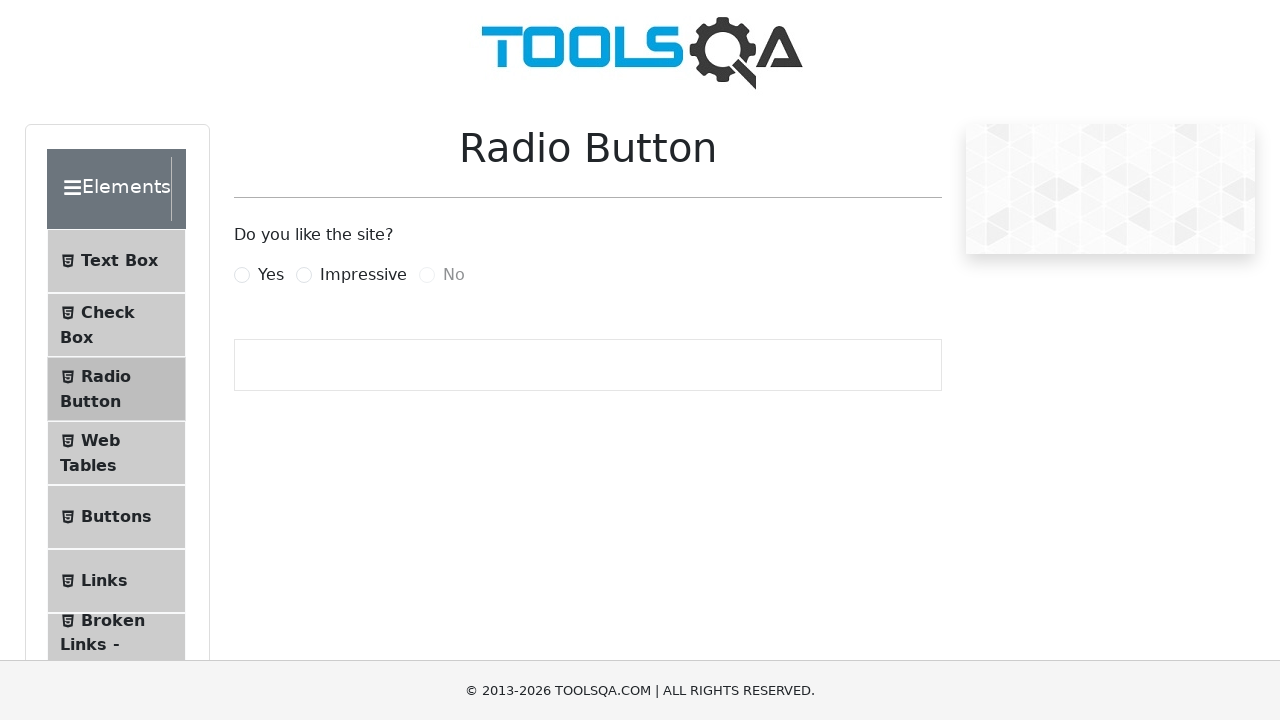

Clicked on Radio button Yes at (271, 275) on label[for="yesRadio"]
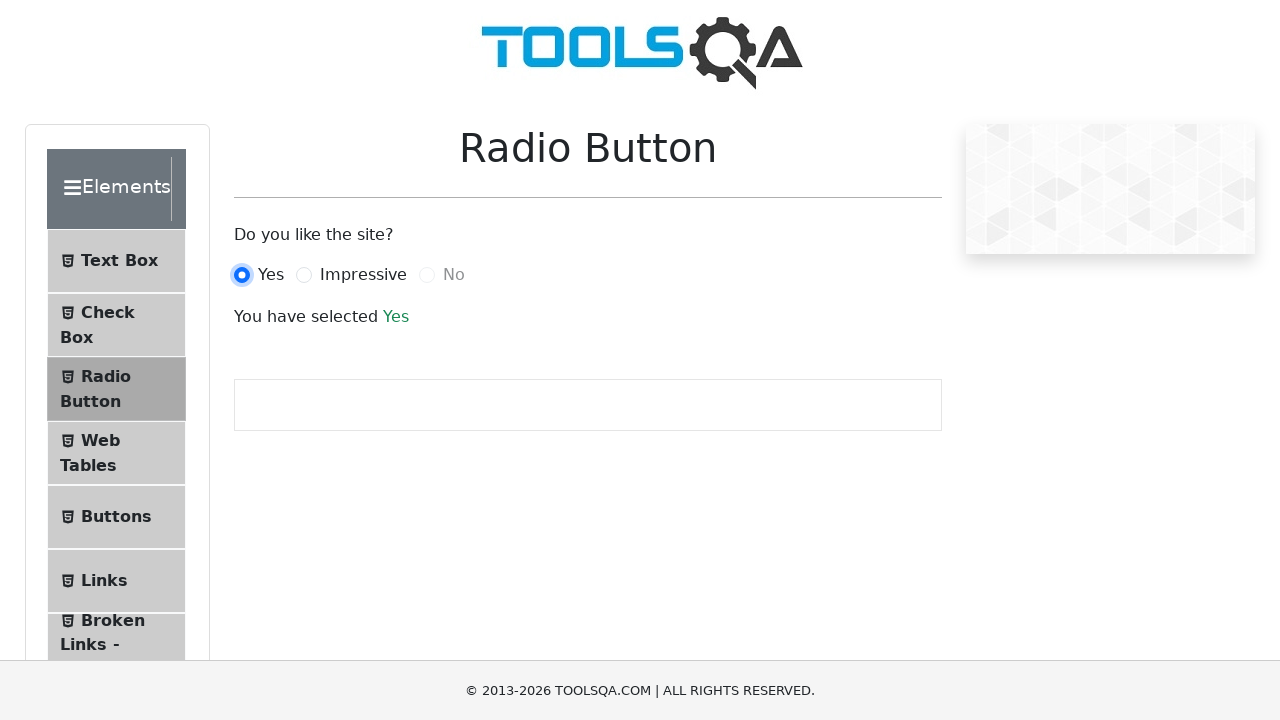

Clicked on Radio button Impressive at (363, 275) on label[for="impressiveRadio"]
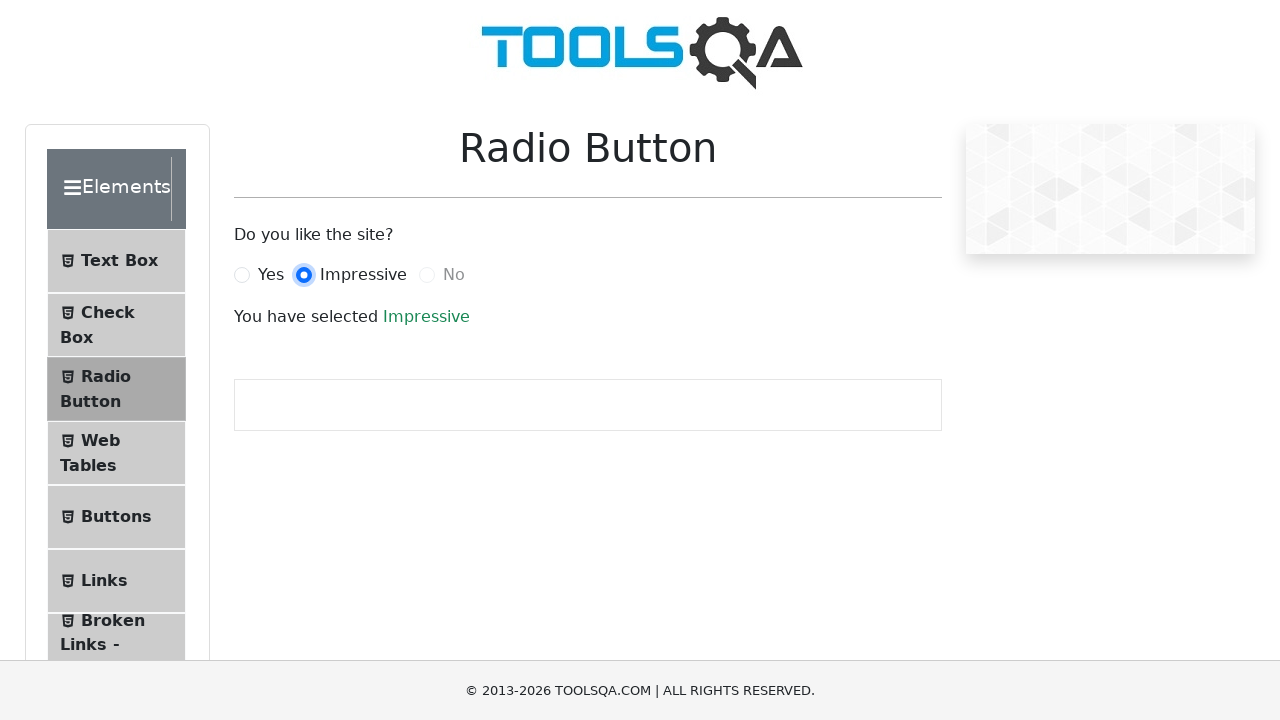

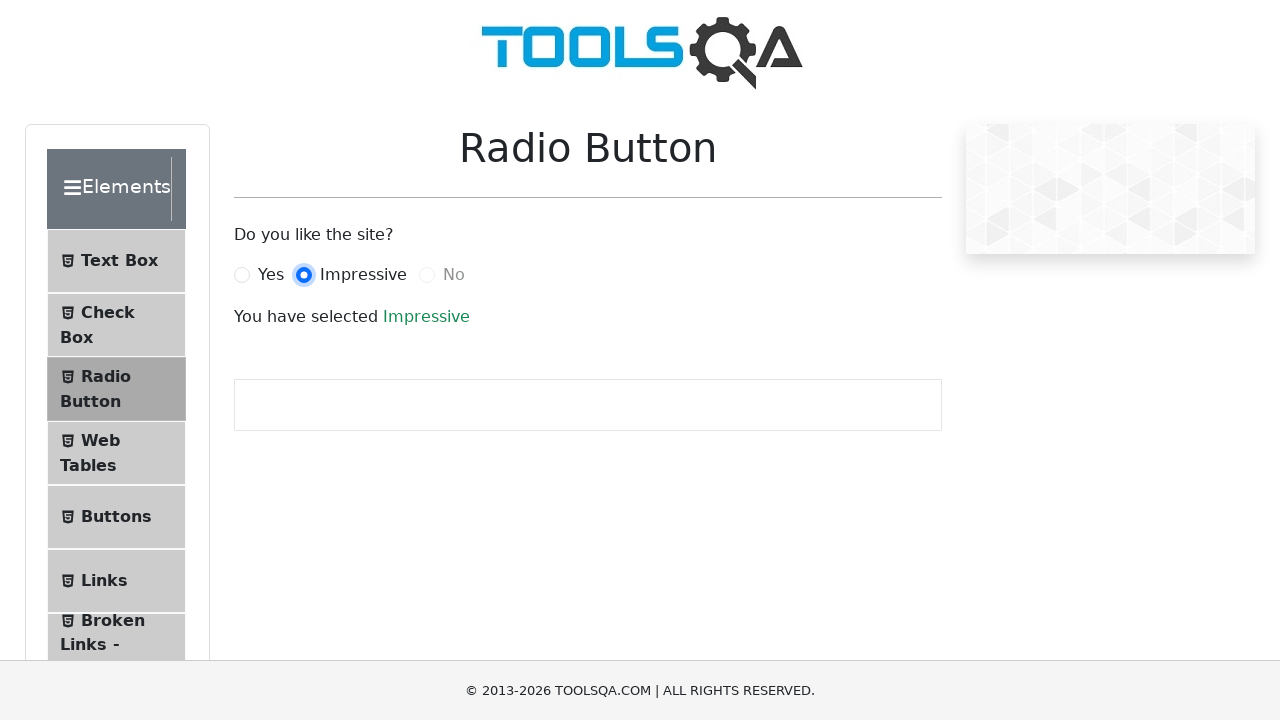